Tests relative locator functionality by finding book five which is below book one and to the left of book six

Starting URL: https://automationbookstore.dev/

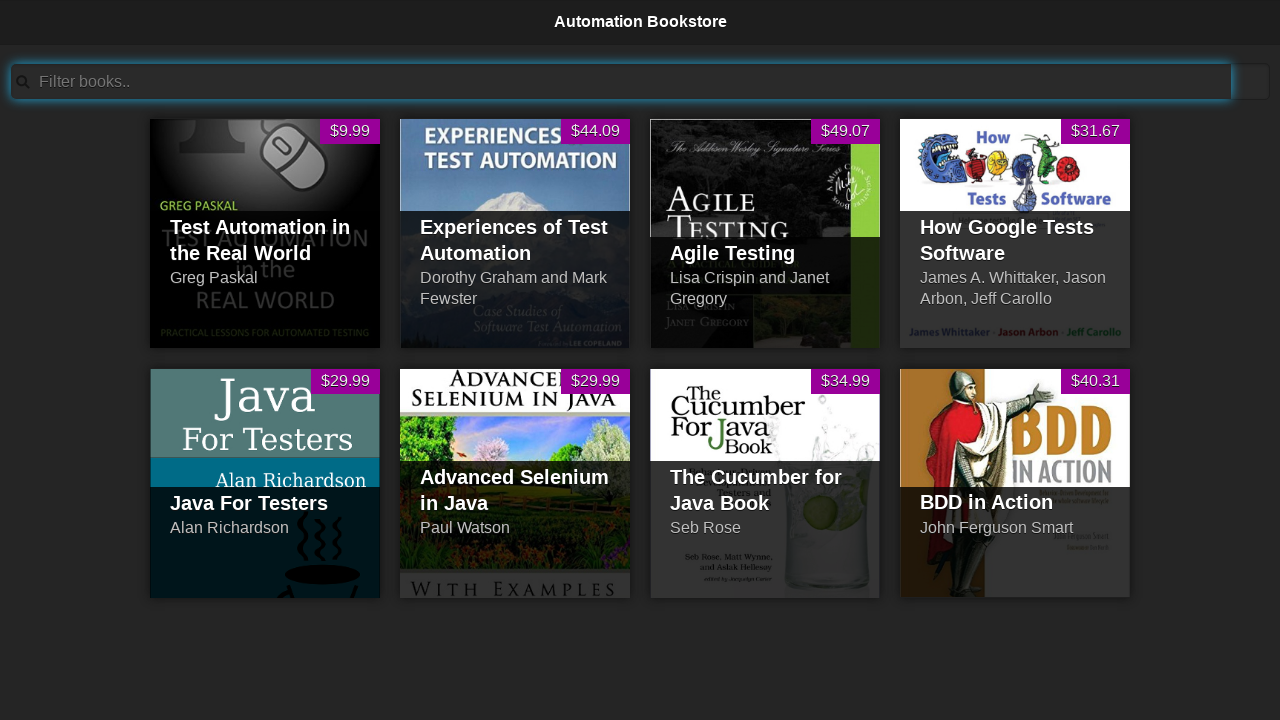

Navigated to Automation Bookstore homepage
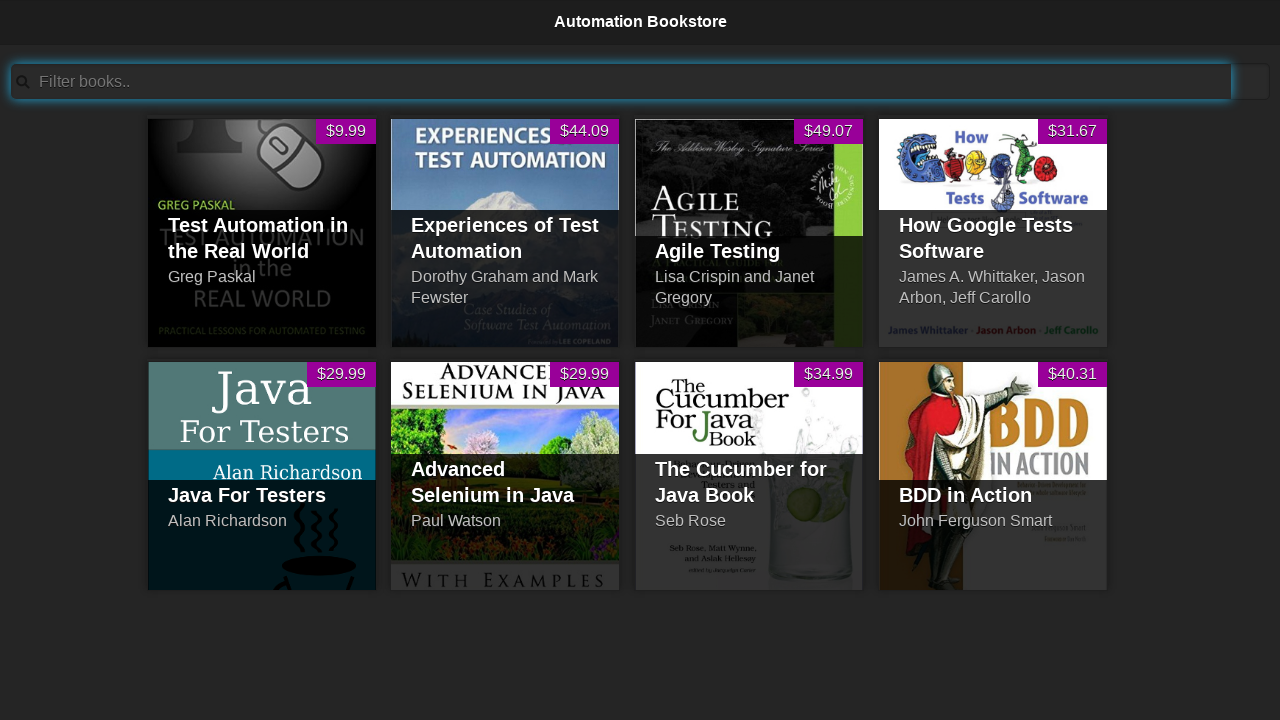

Located book one element by ID
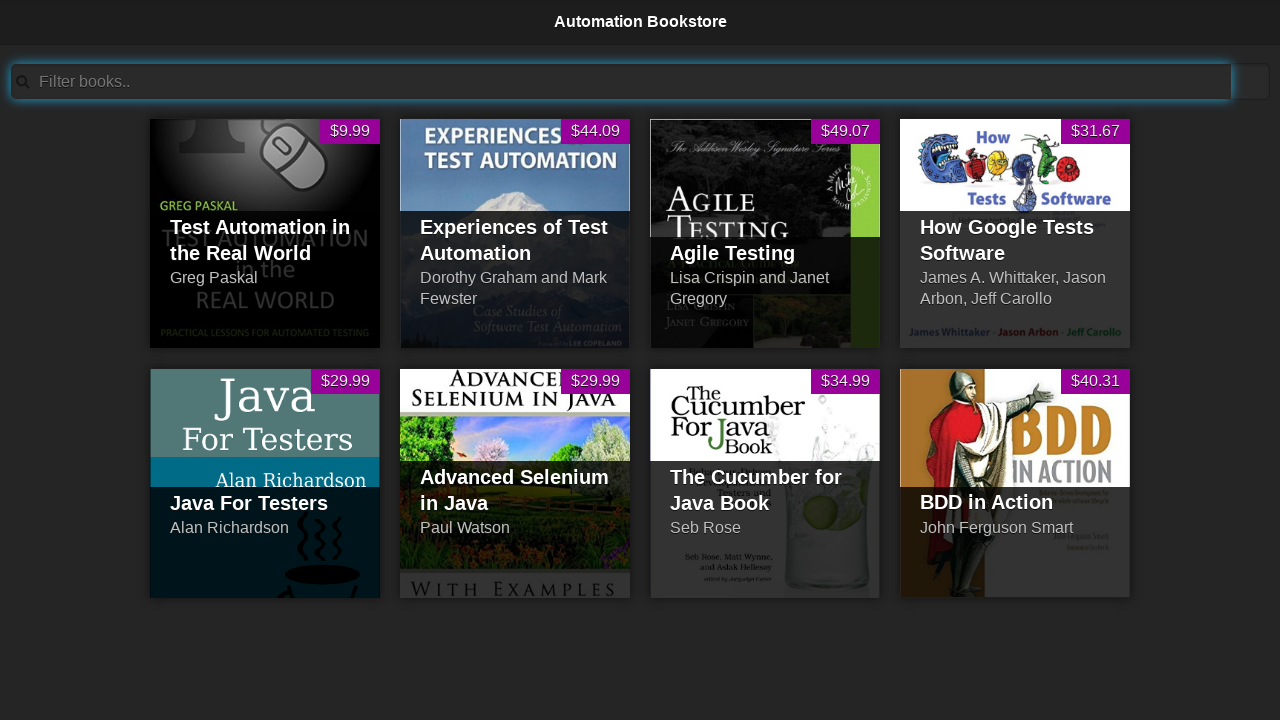

Located book six element by ID
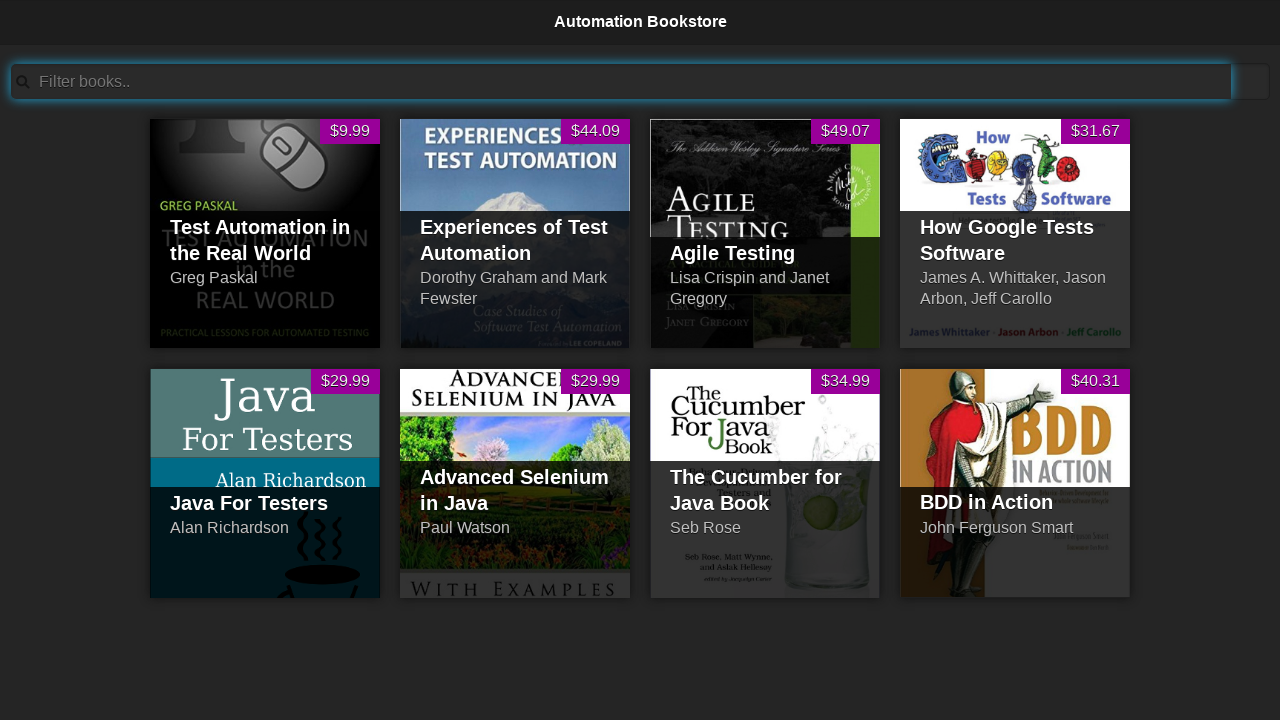

Retrieved bounding box for book one
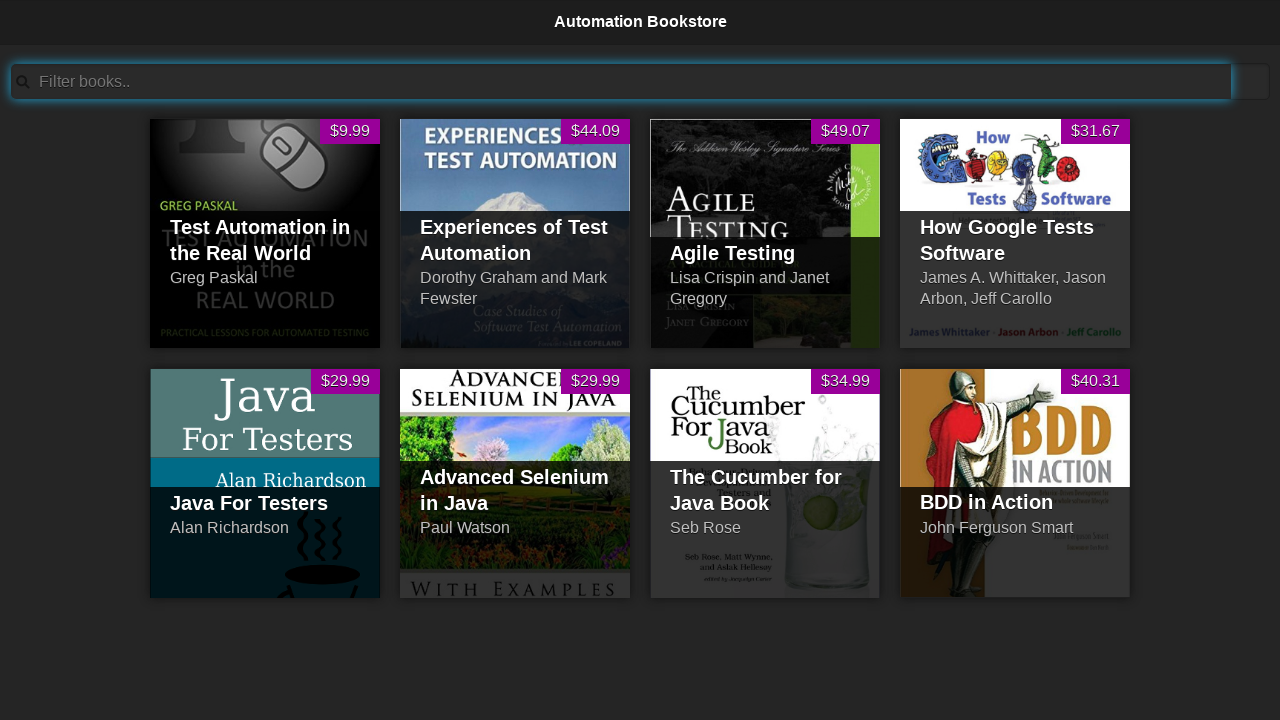

Retrieved bounding box for book six
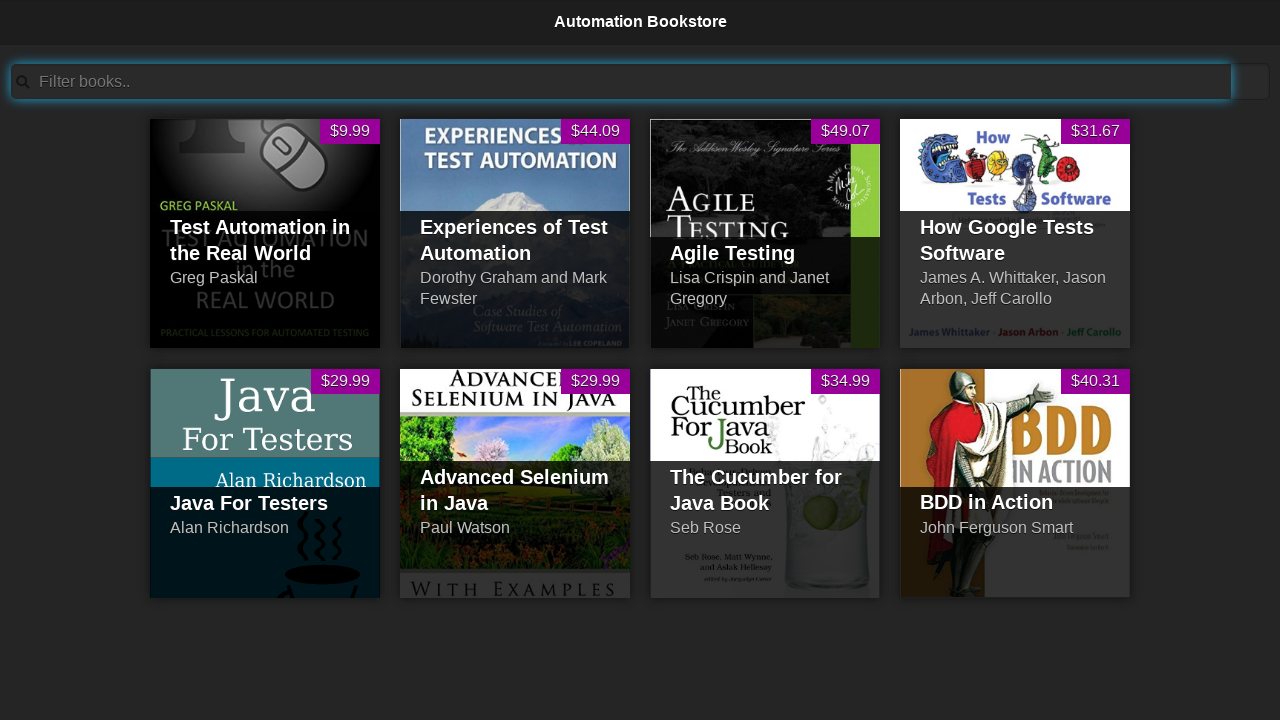

Retrieved all list item elements from page
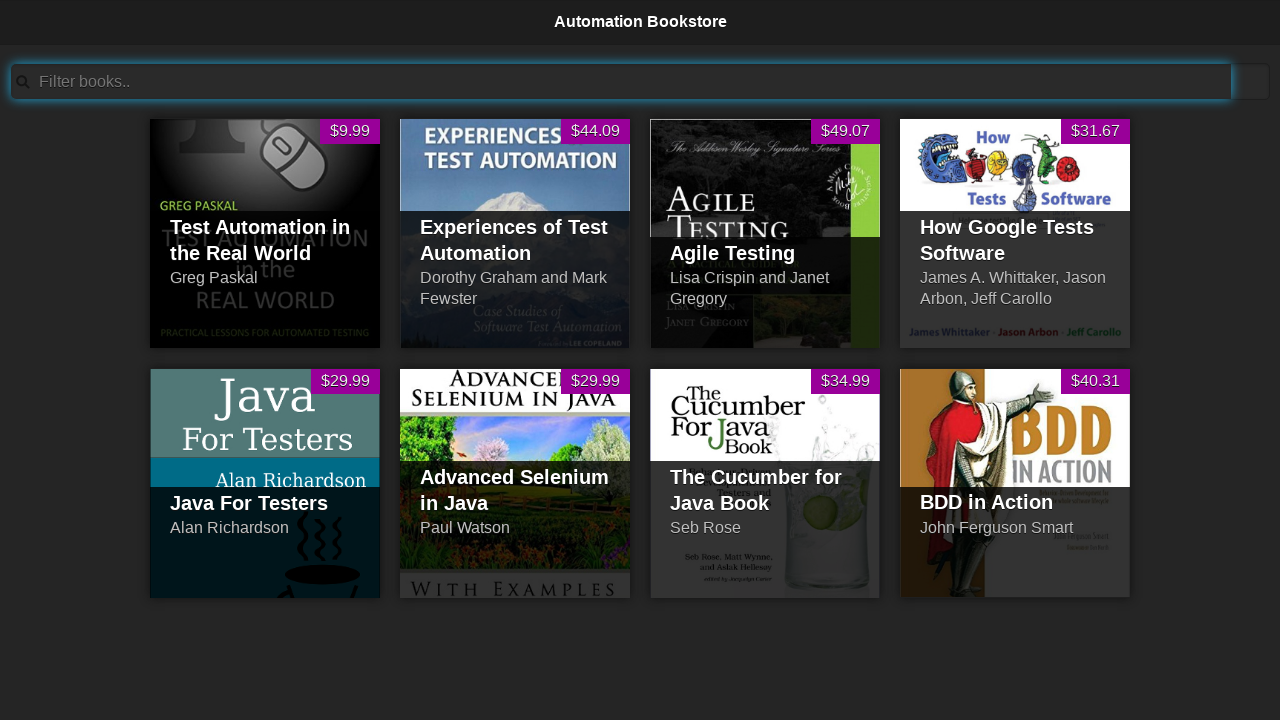

Evaluated tag name for book element - confirmed it is 'li'
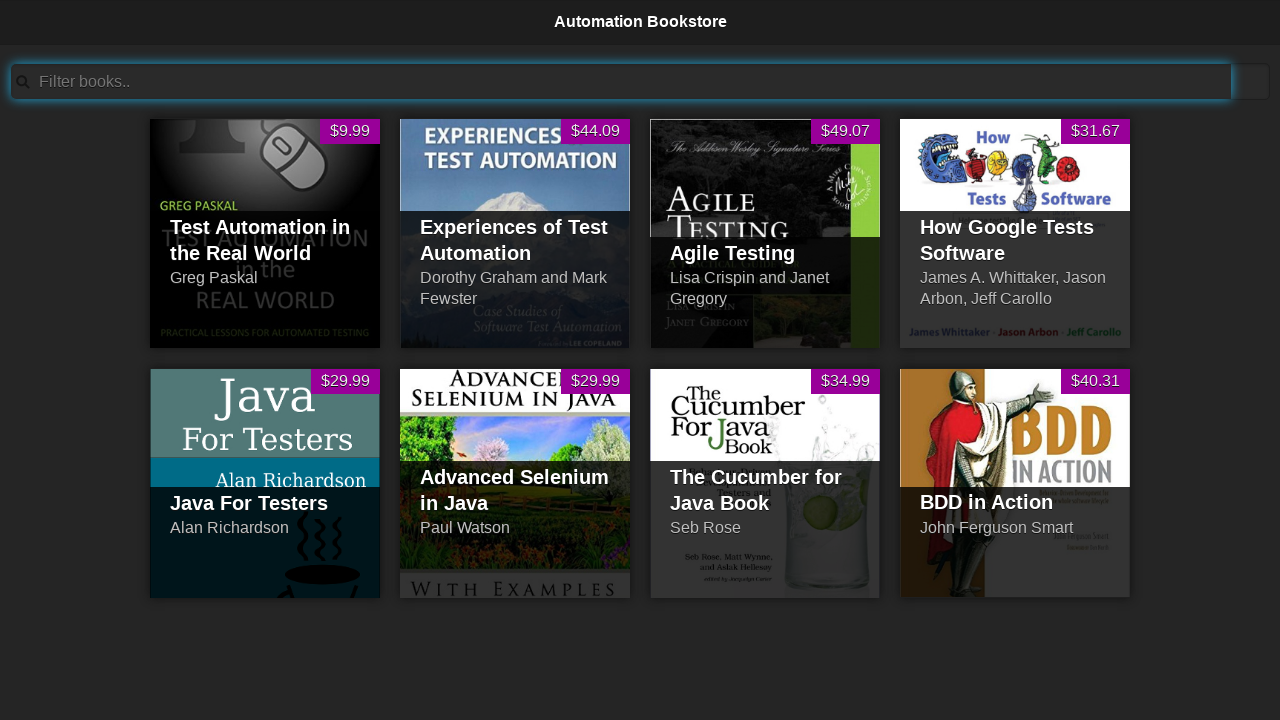

Assertion passed: found book five positioned below book one and to the left of book six
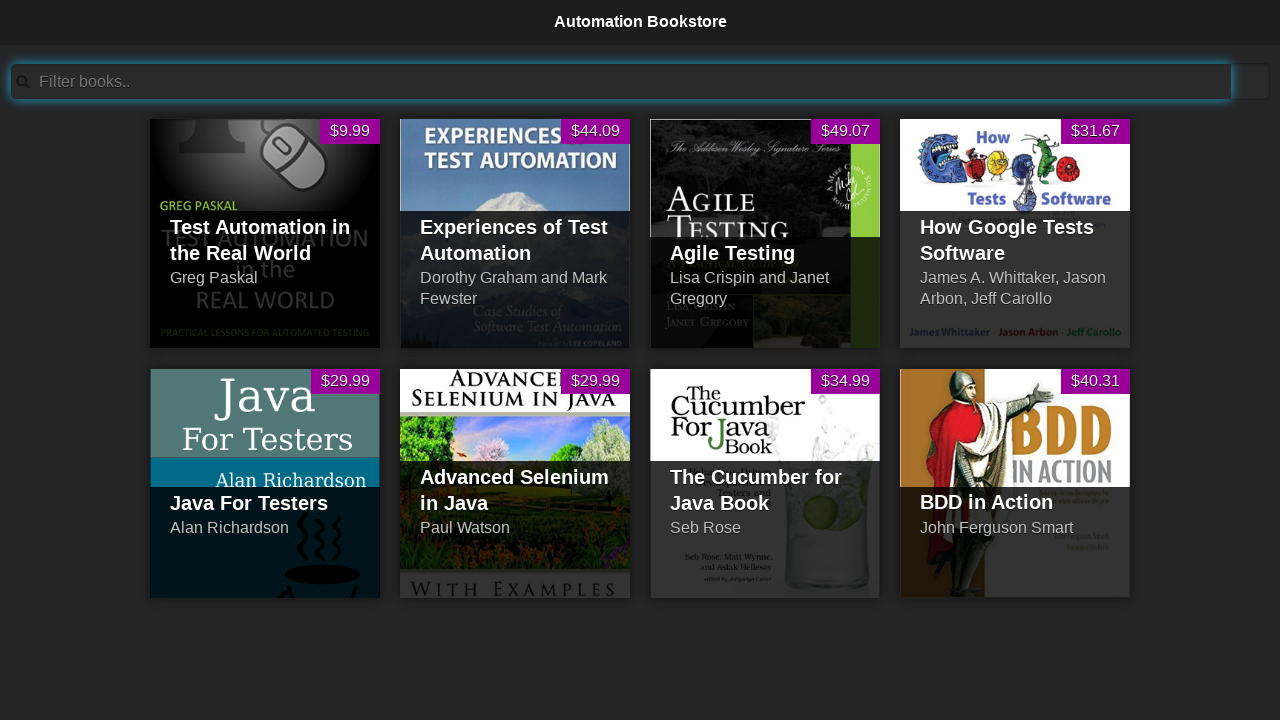

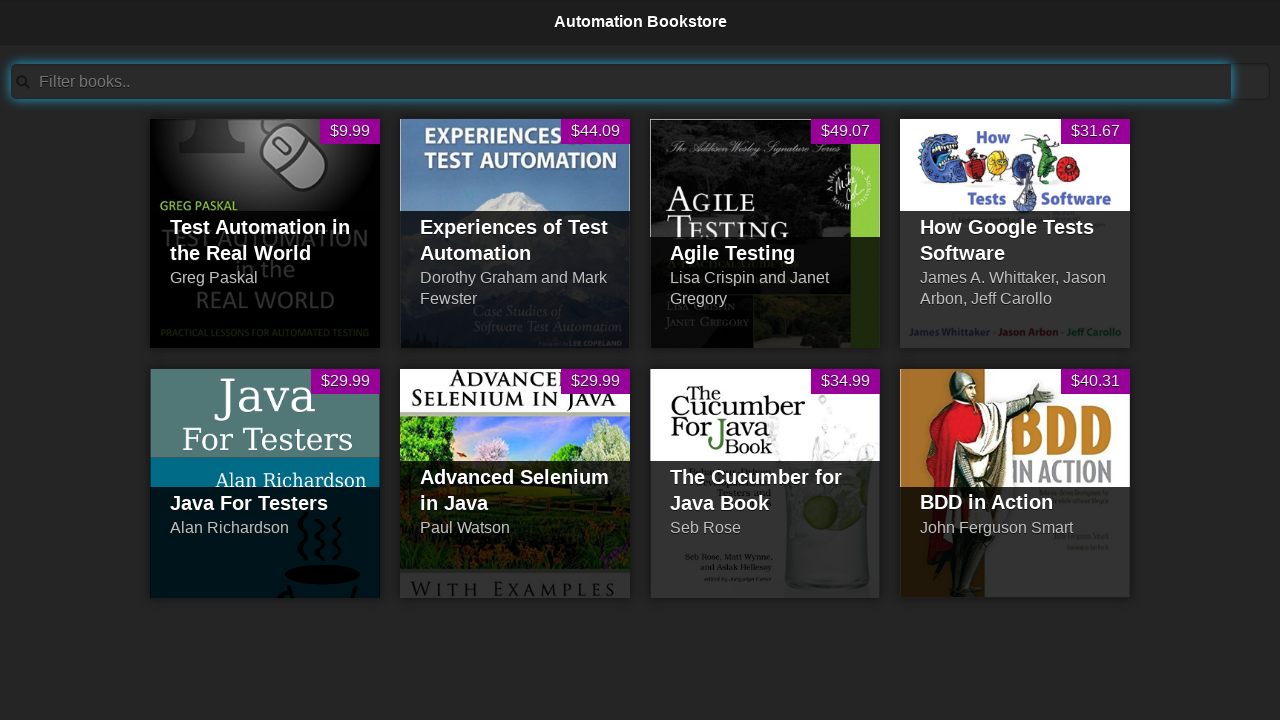